Tests drag and drop functionality on jQuery UI's droppable demo page by dragging an element from source to target within an iframe

Starting URL: https://jqueryui.com/droppable/

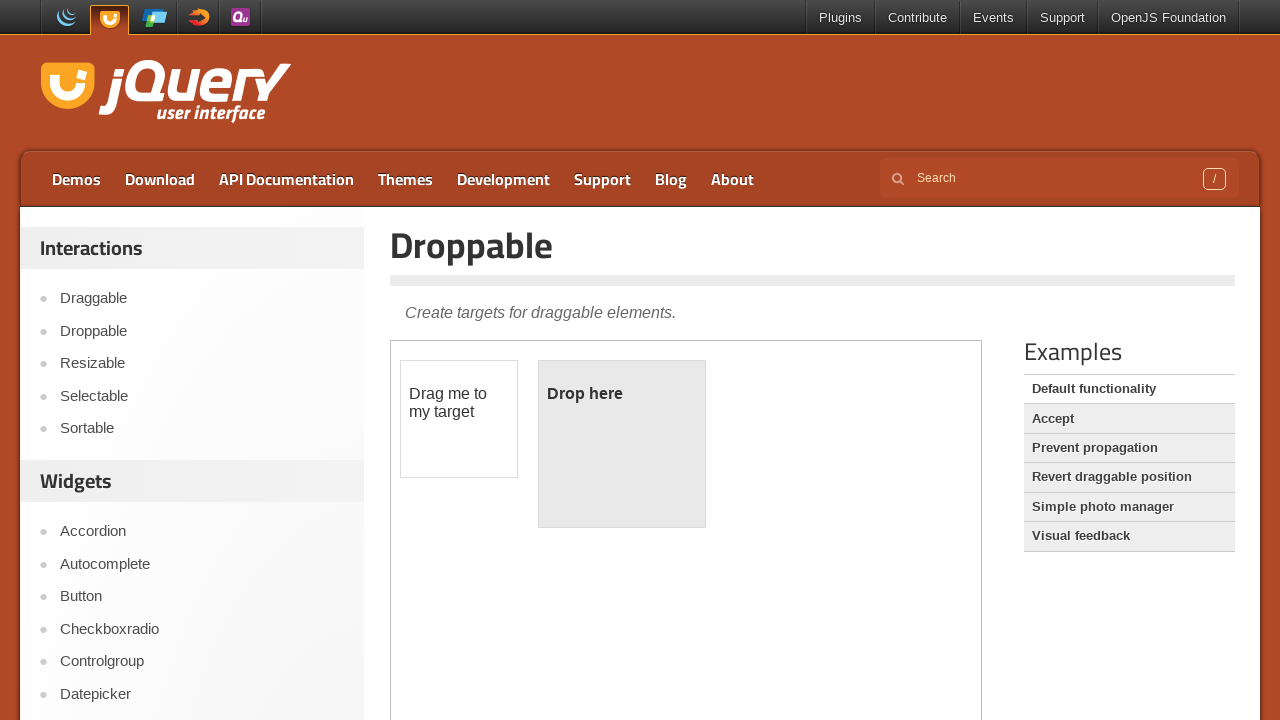

Page loaded with correct title 'Droppable | jQuery UI'
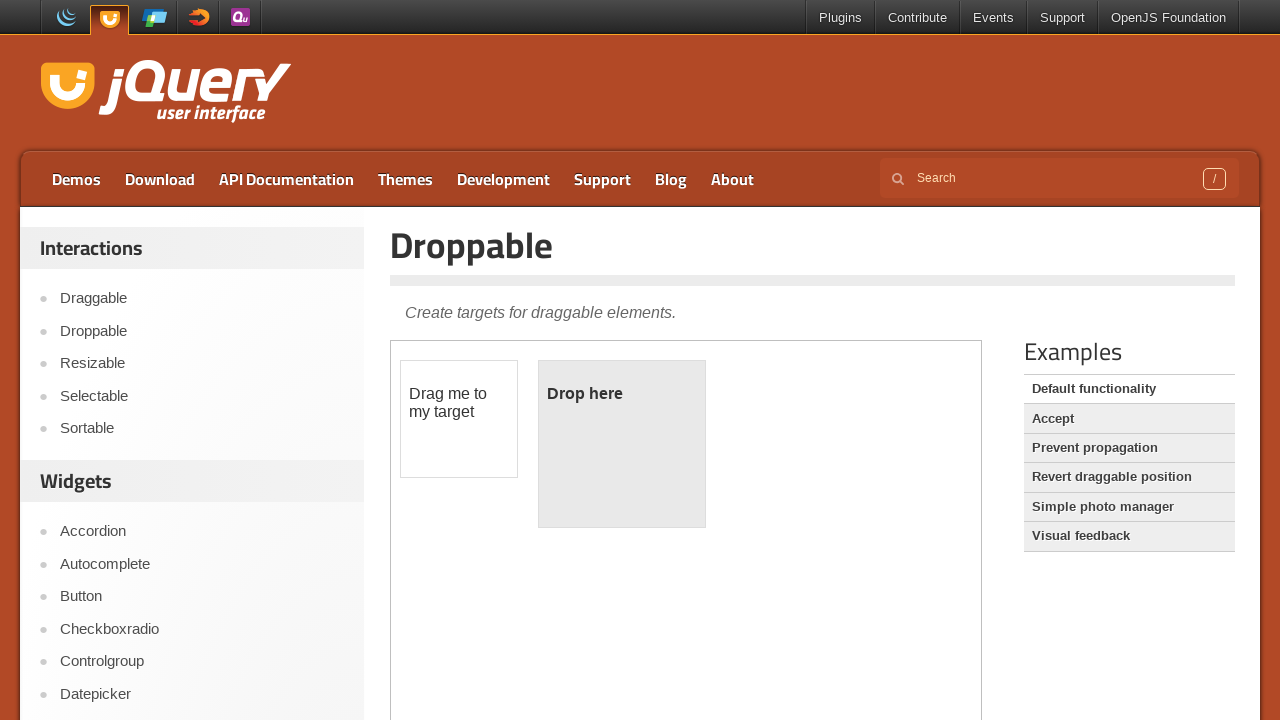

Located demo iframe
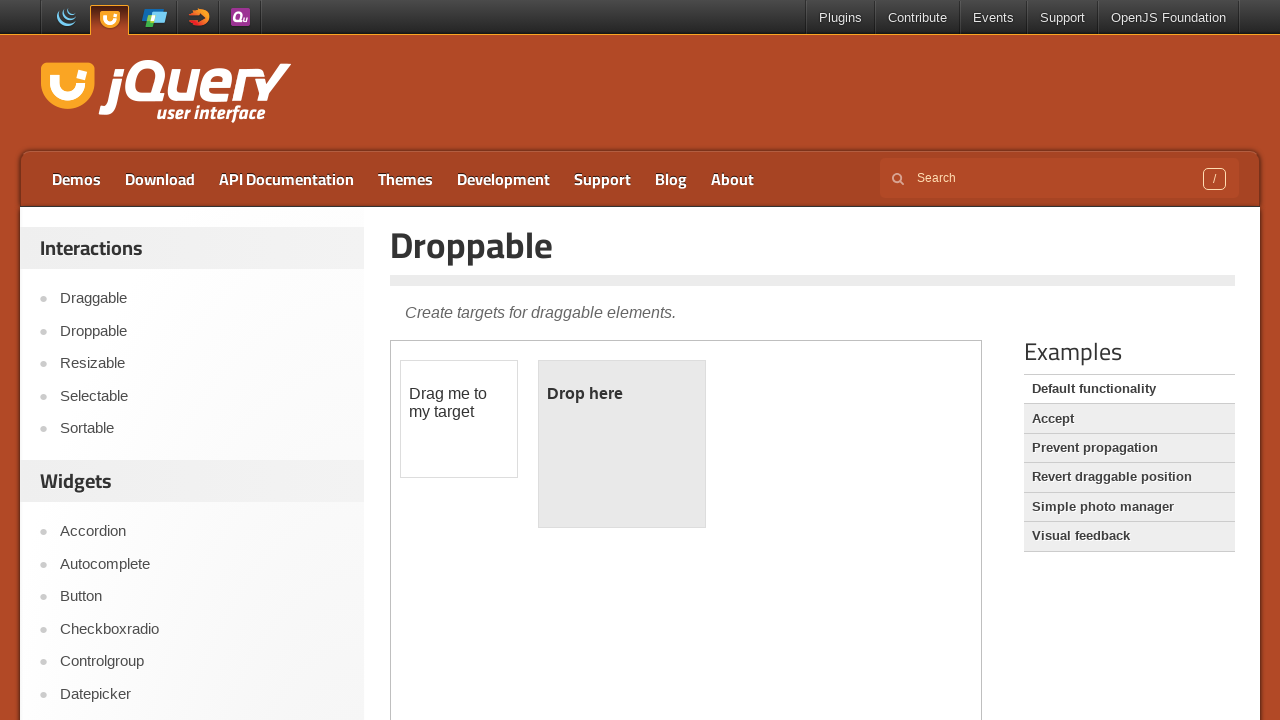

Located draggable source element
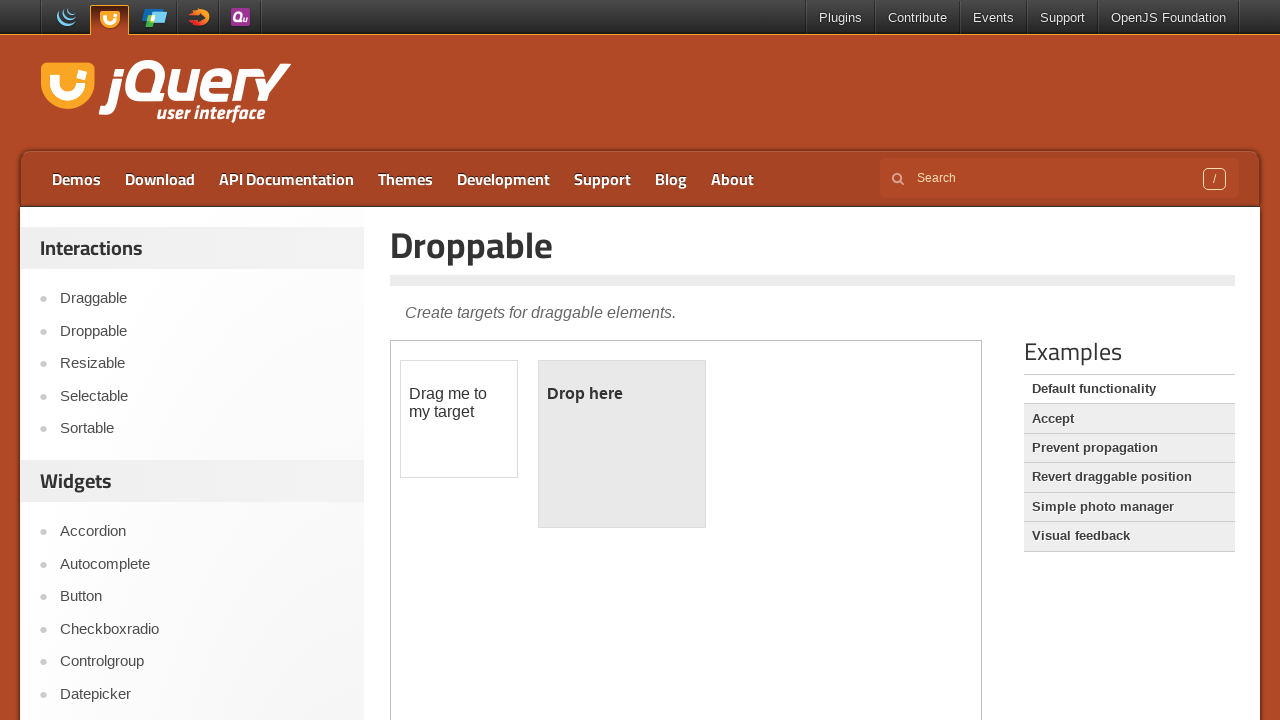

Located droppable target element
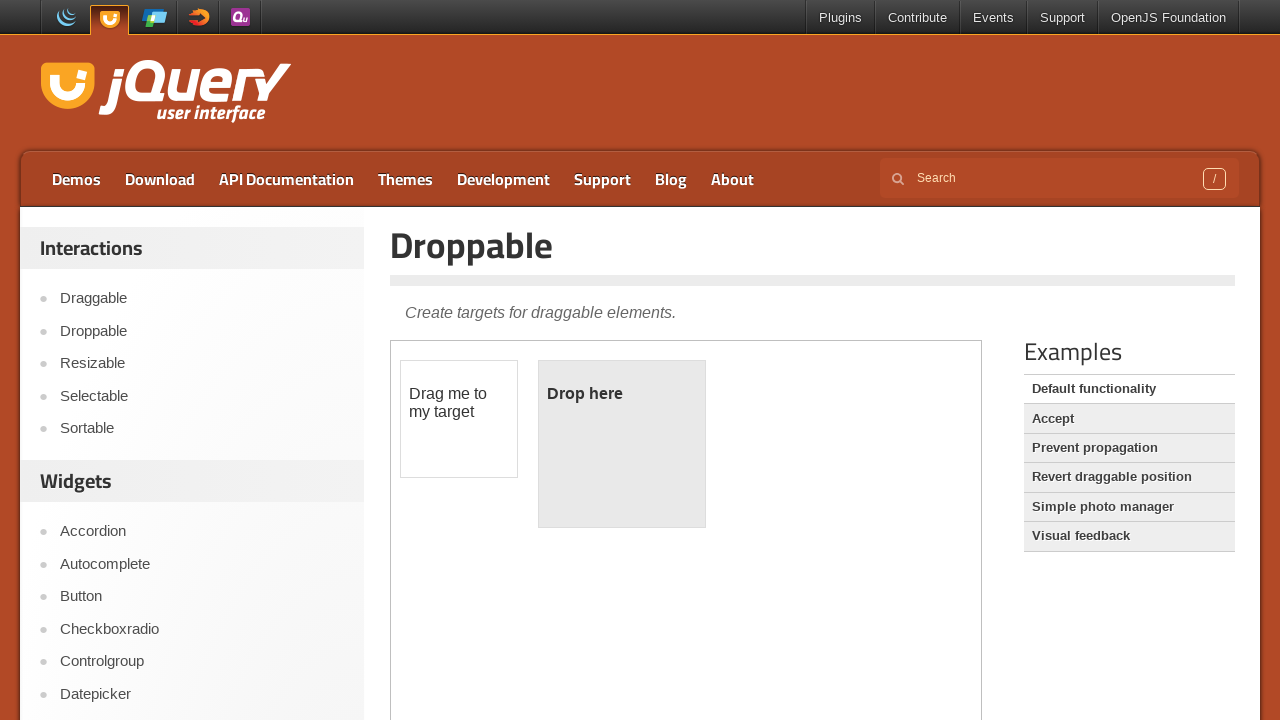

Dragged element from source to target at (622, 444)
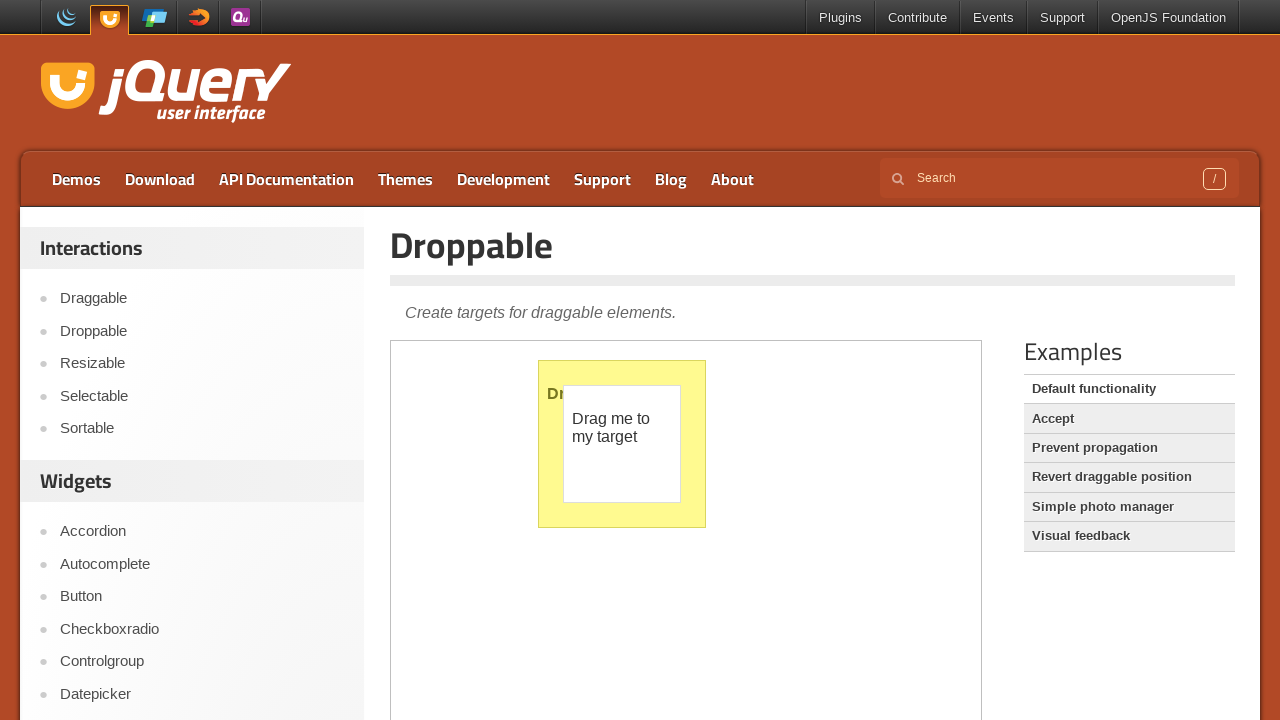

Waited 1000ms to observe drag and drop result
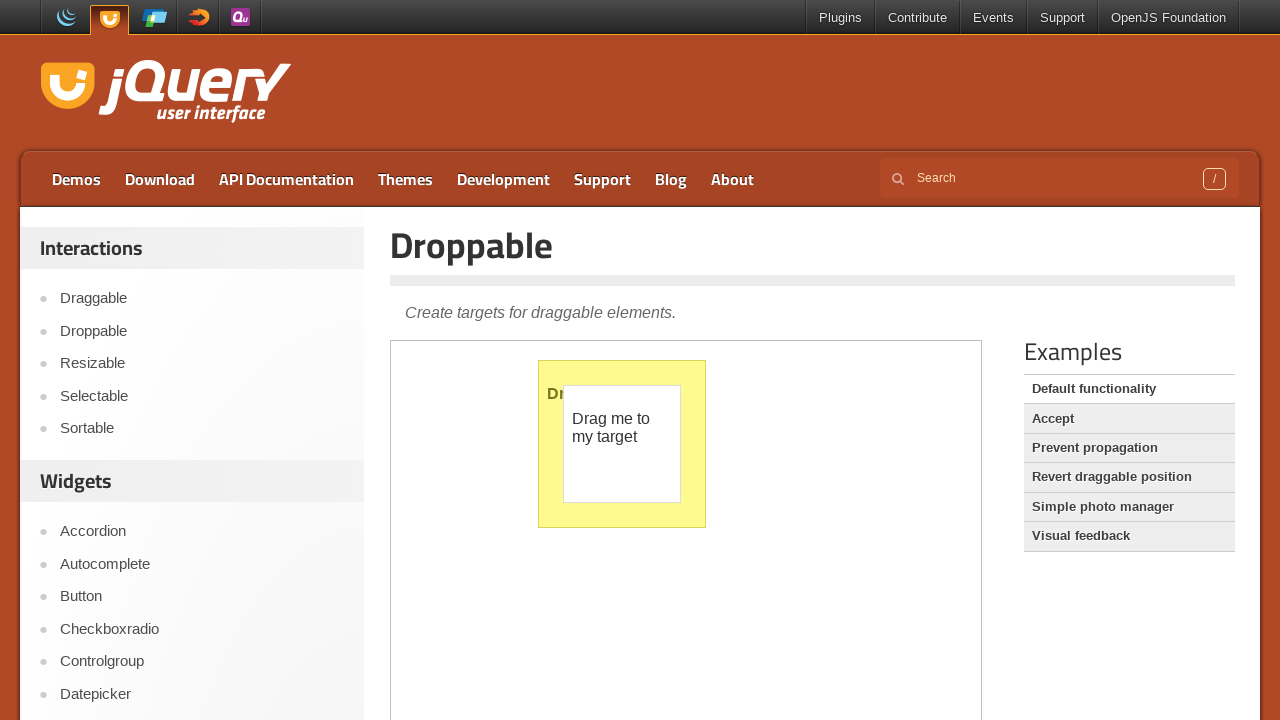

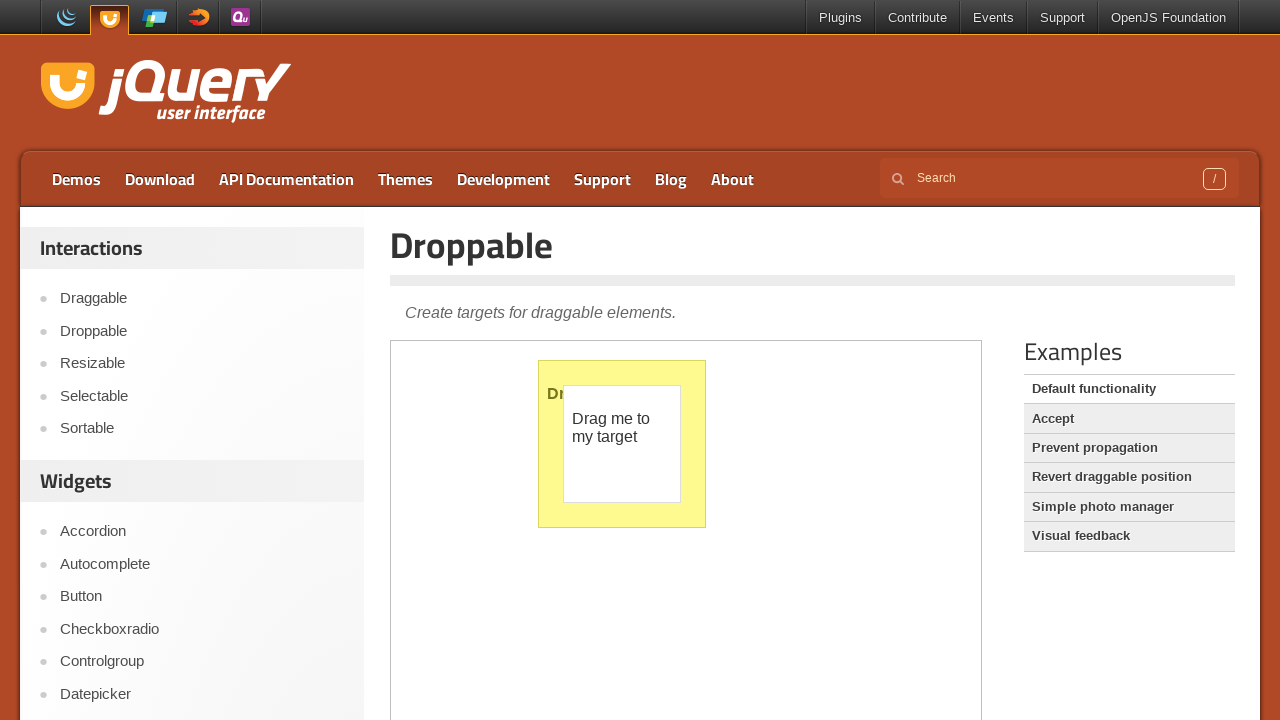